Tests web table interaction by locating a table, counting rows and columns, and checking a checkbox in the row that contains a specific name ("Raj")

Starting URL: https://letcode.in/table

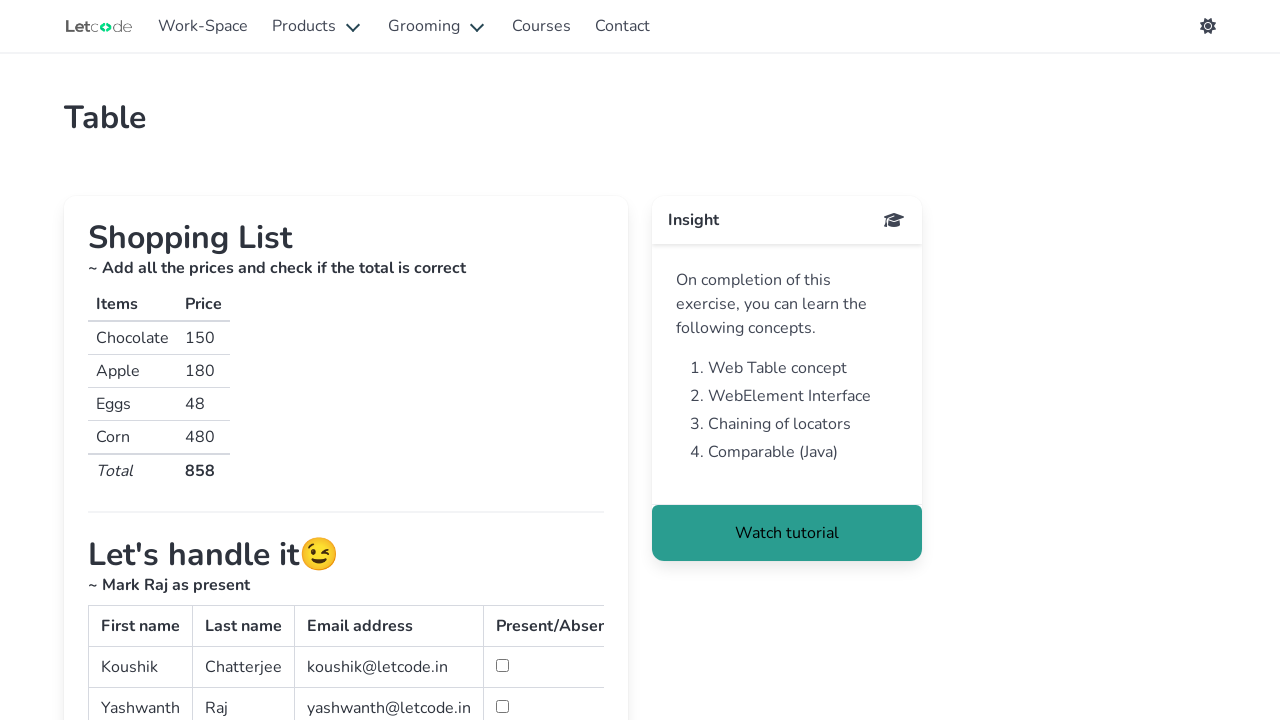

Navigated to https://letcode.in/table
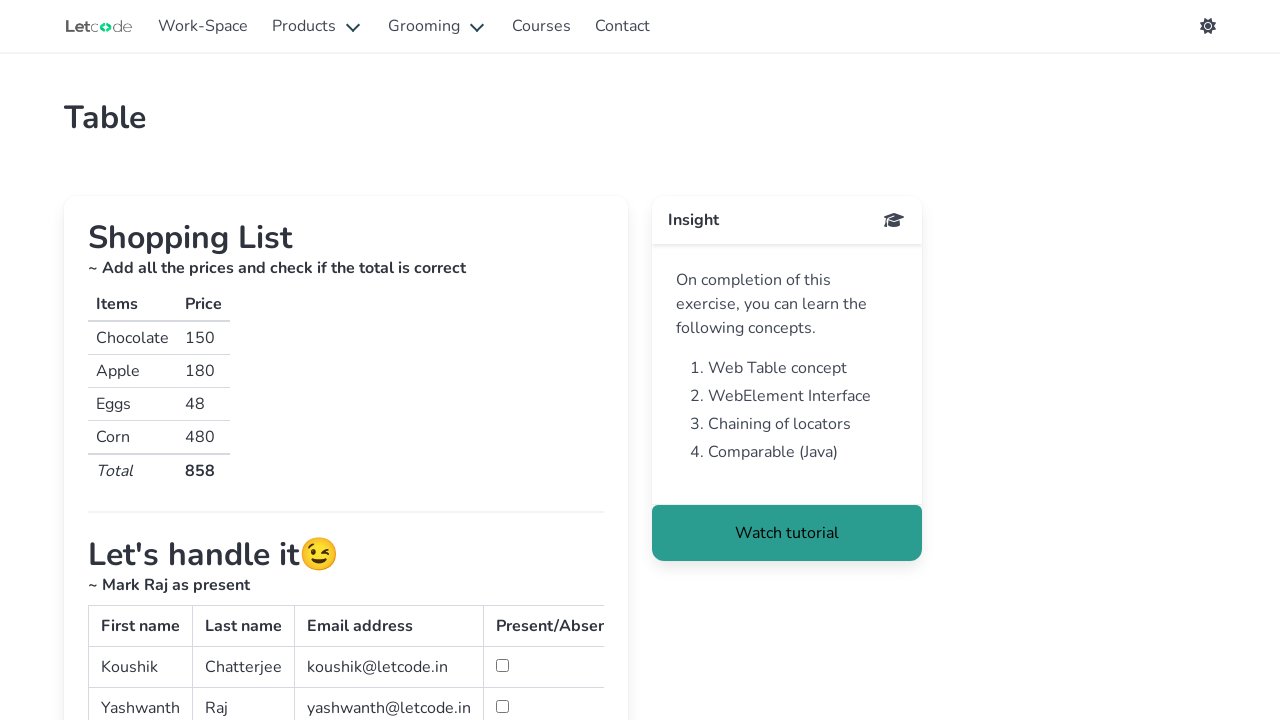

Located the simple table element
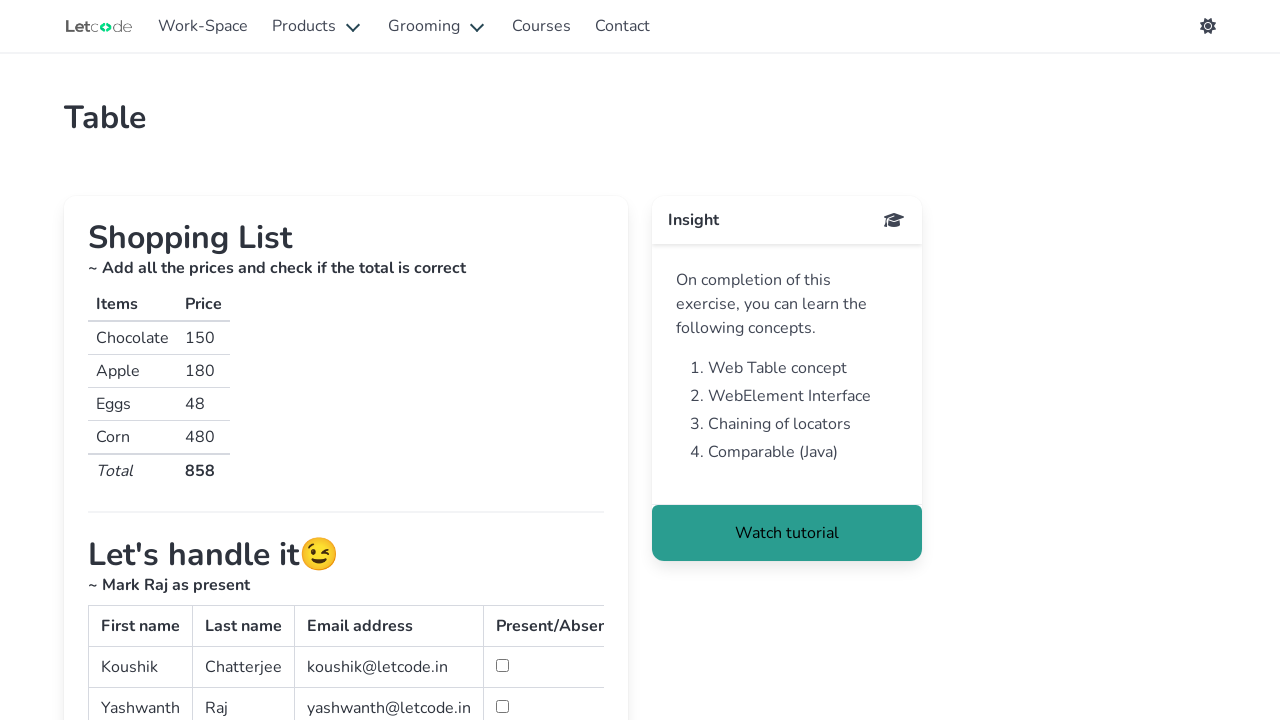

Retrieved all rows from table body
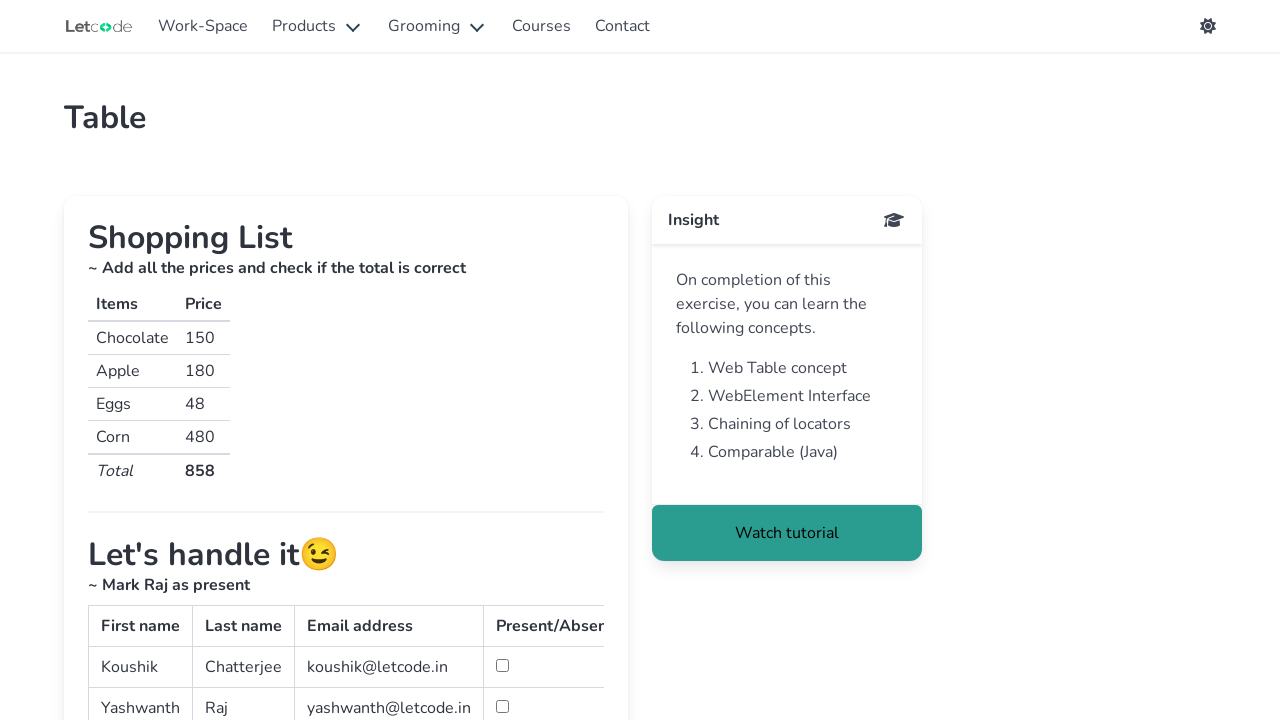

Filtered table rows to find row containing 'Raj'
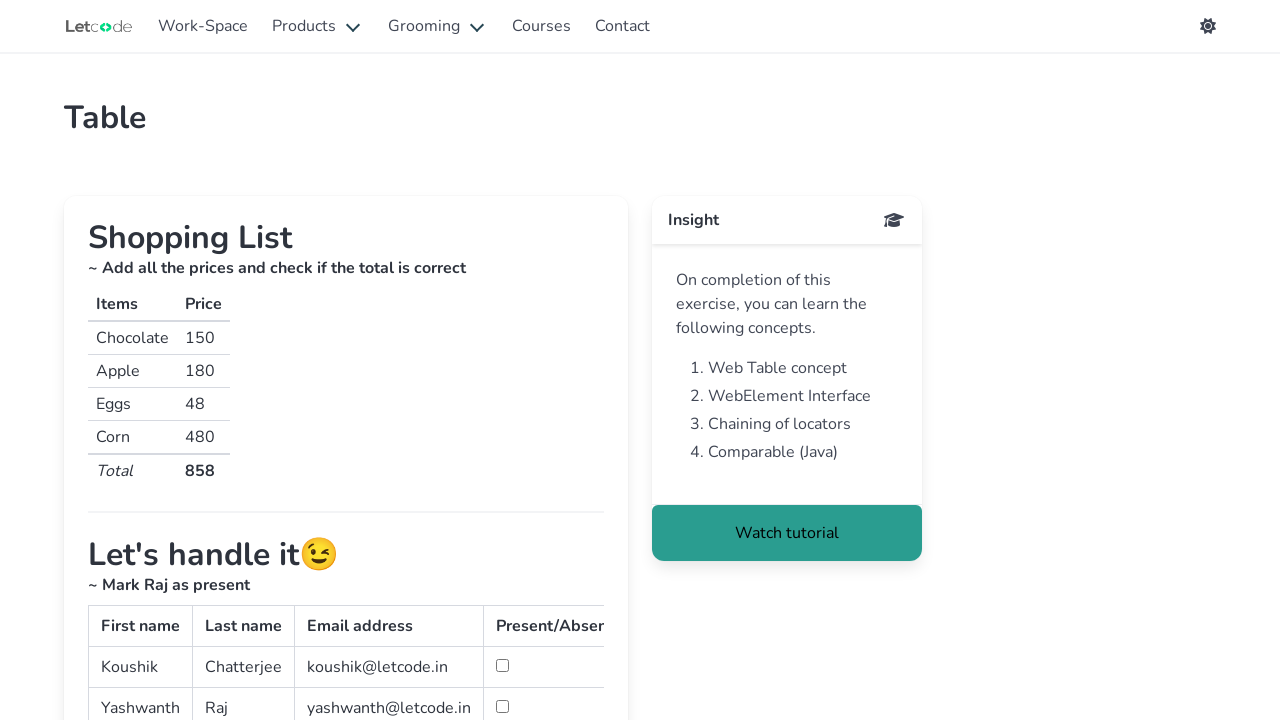

Checked the checkbox in Raj's row at (502, 706) on #simpletable >> tbody tr >> internal:has-text="Raj"i >> input
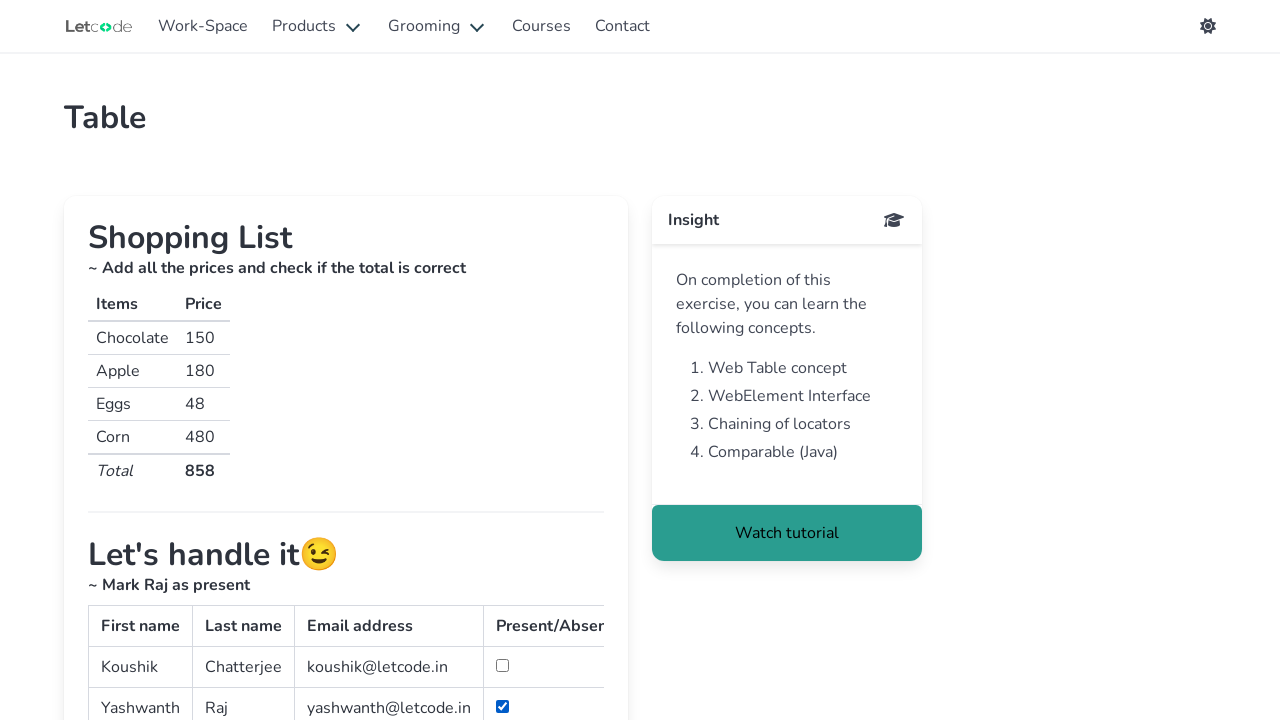

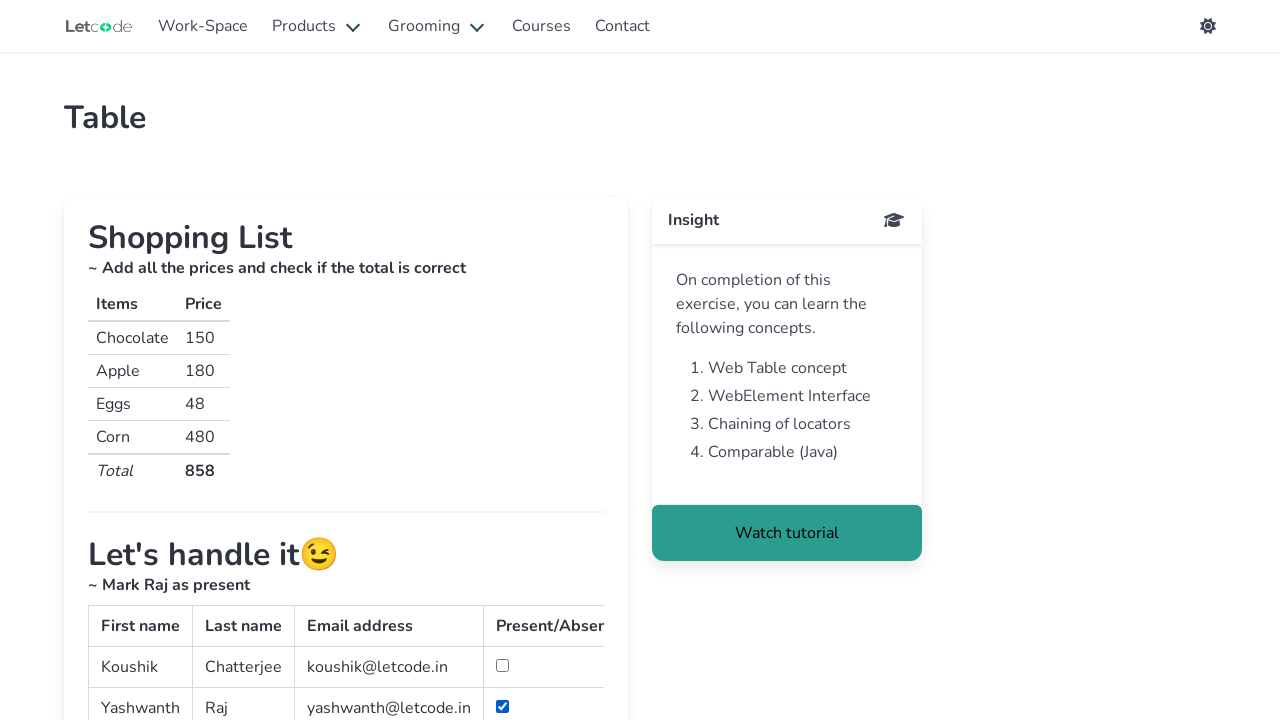